Navigates to fast.com speed test website, waits for the speed test to complete, and clicks on the speed progress indicator icon.

Starting URL: https://fast.com/

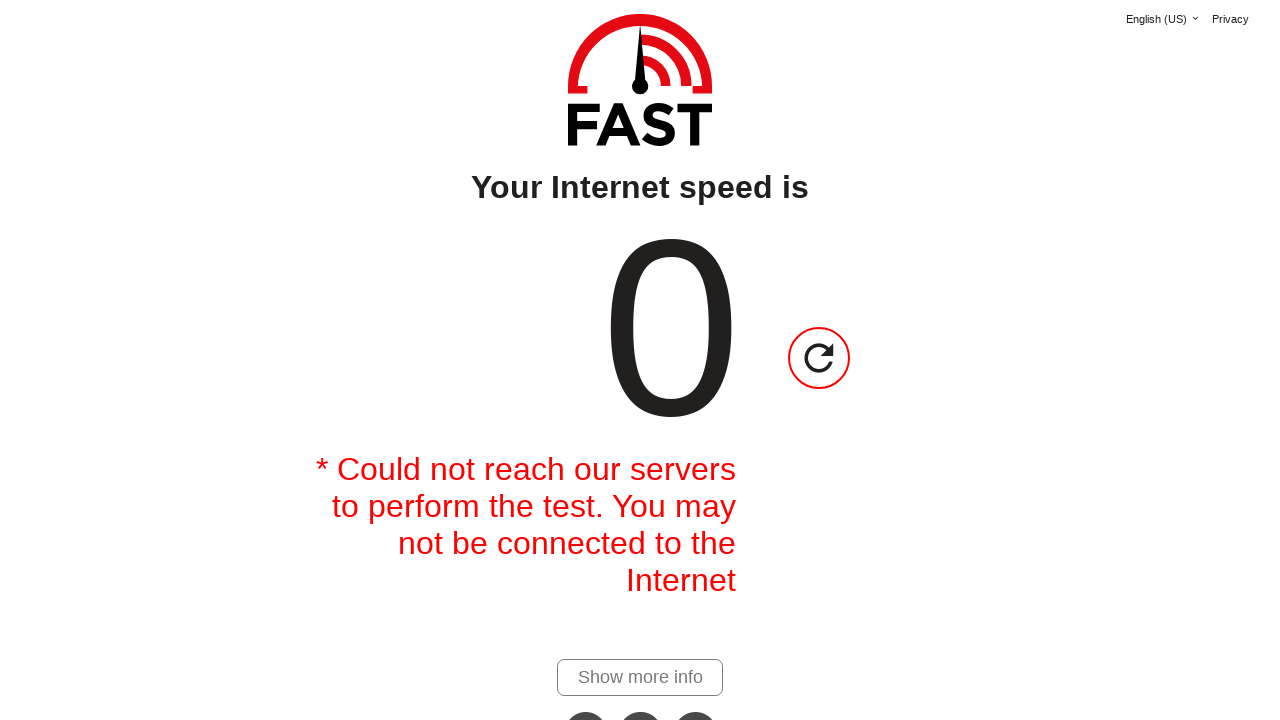

Navigated to fast.com speed test website
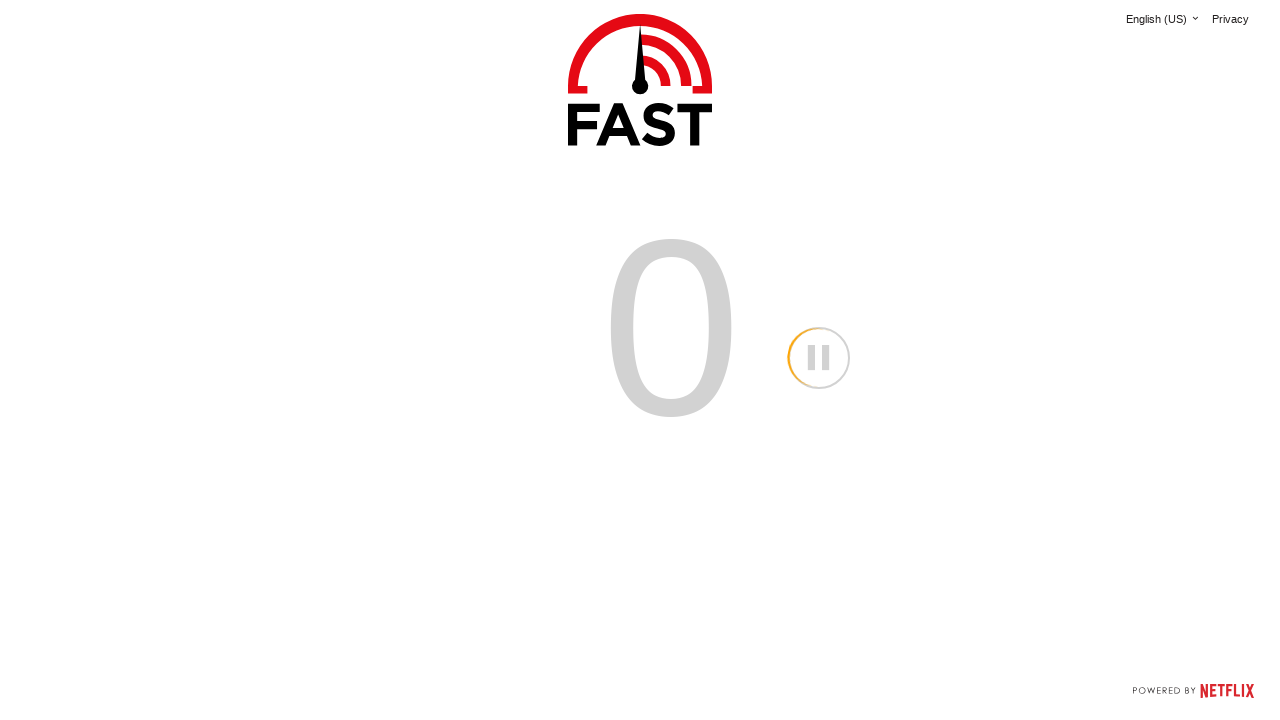

Waited 30 seconds for speed test to complete
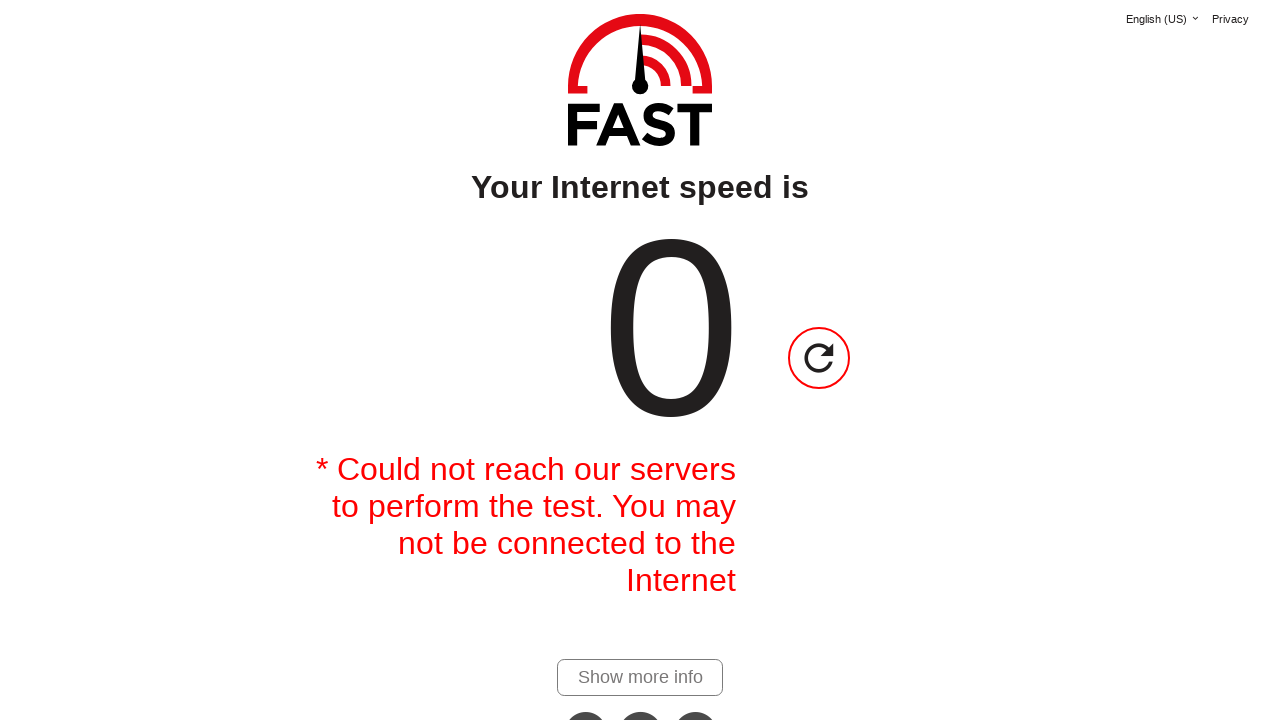

Clicked on the speed progress indicator icon at (819, 358) on span#speed-progress-indicator-icon
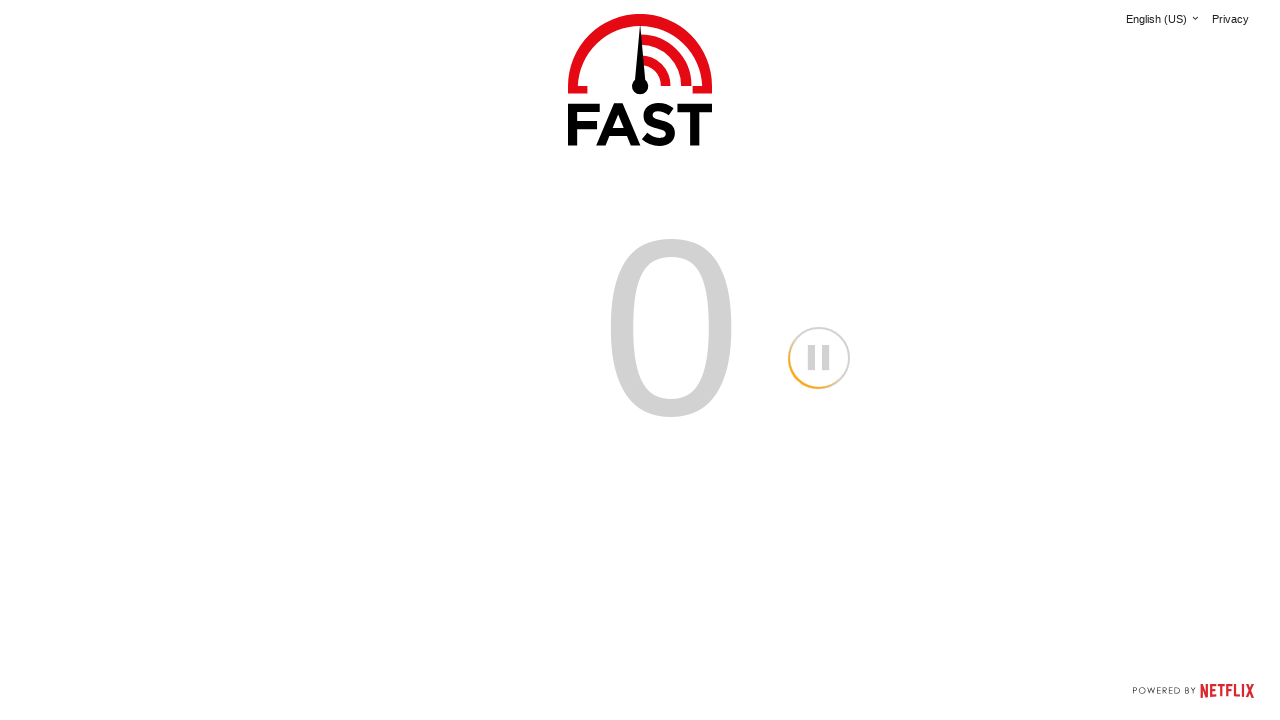

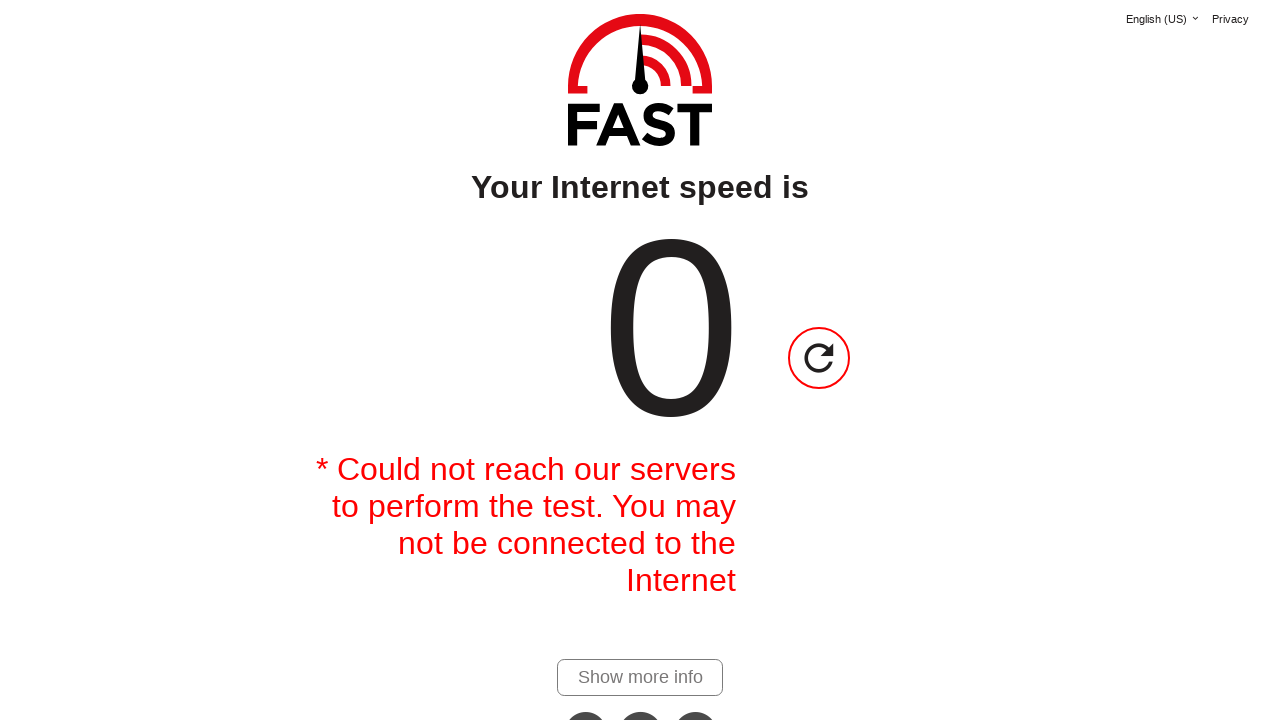